Tests navigation to the requirements page by clicking the requirements link

Starting URL: https://bugbank.netlify.app/

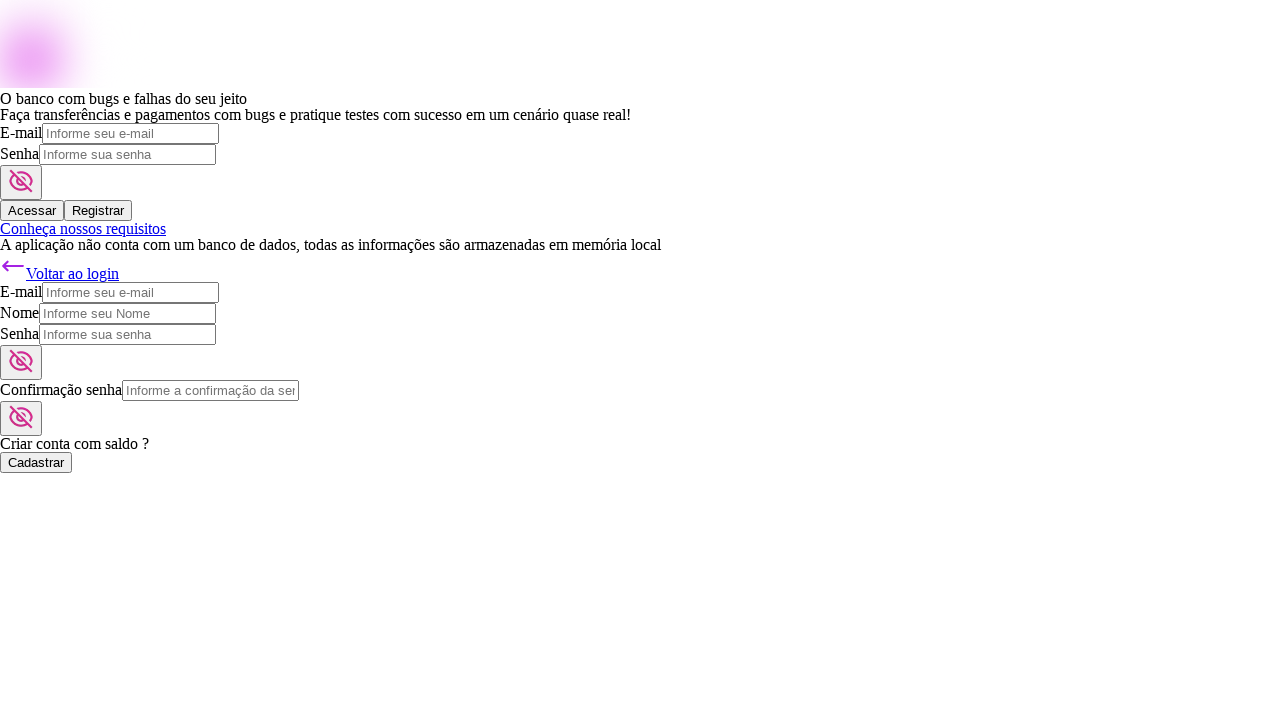

Clicked on 'Conheça nossos requisitos' (requirements) link at (83, 228) on xpath=//a[contains(text(), 'Conheça nossos requisitos')]
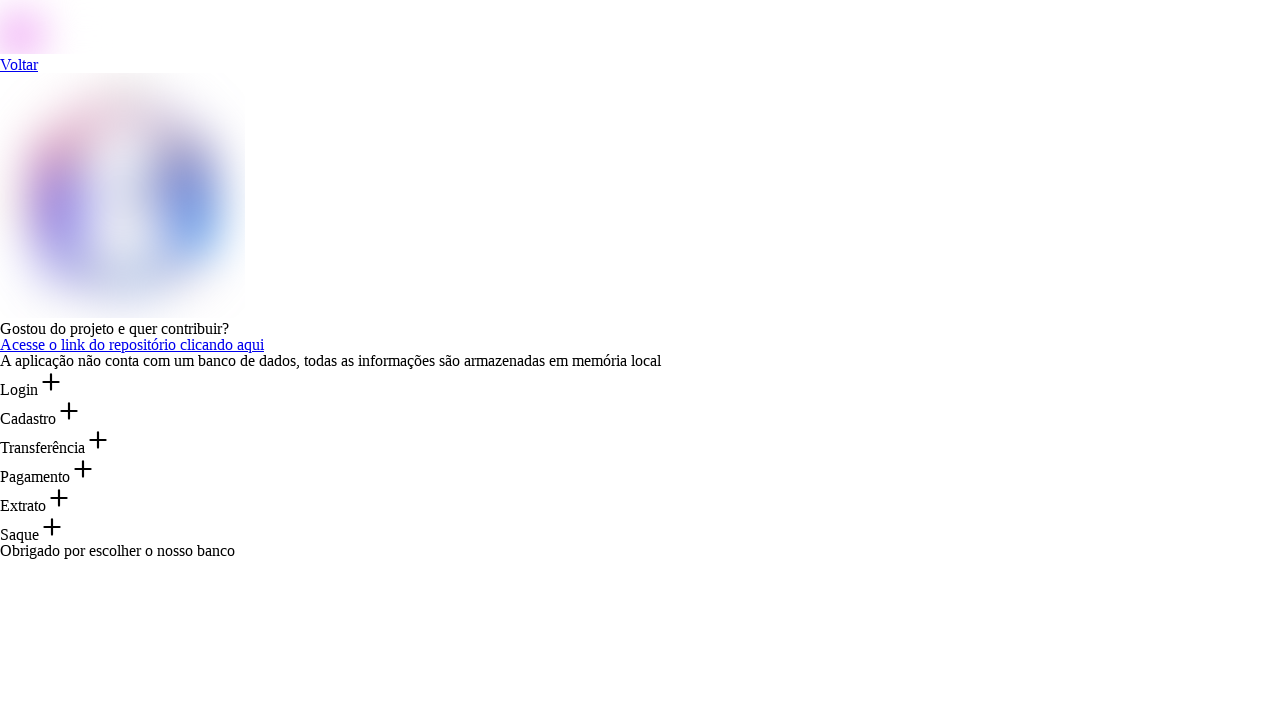

Requirements page loaded successfully
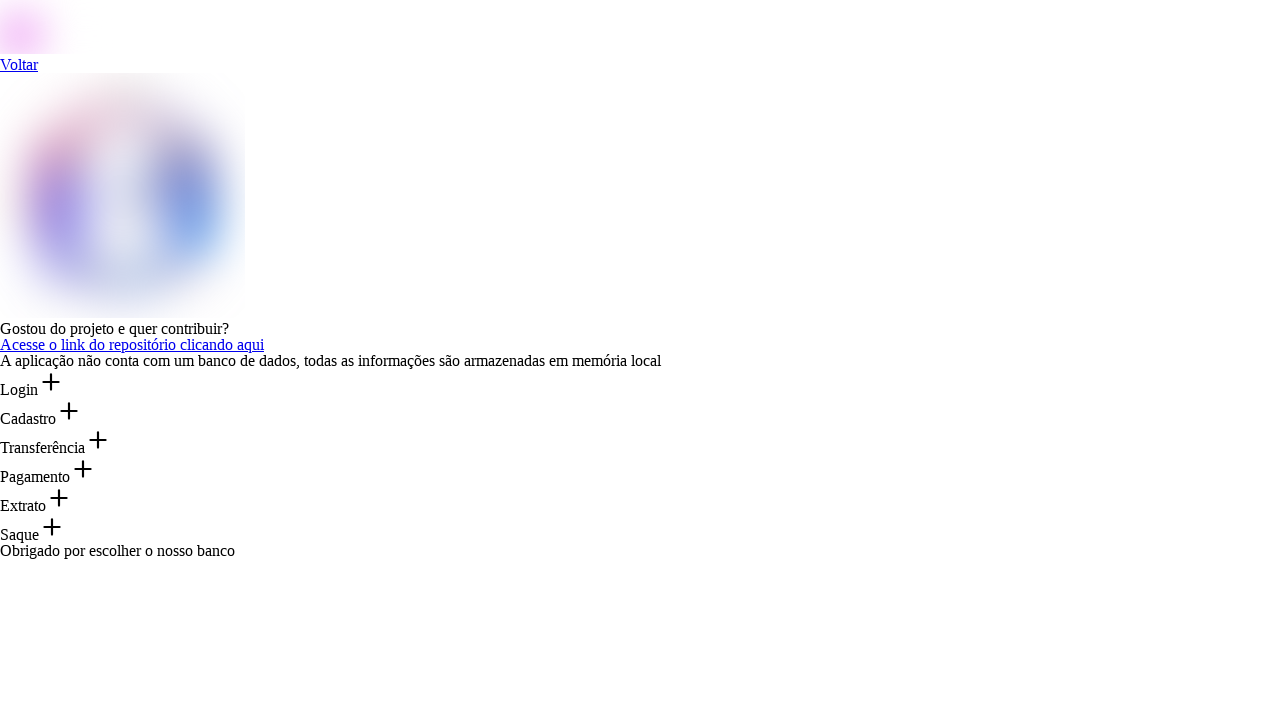

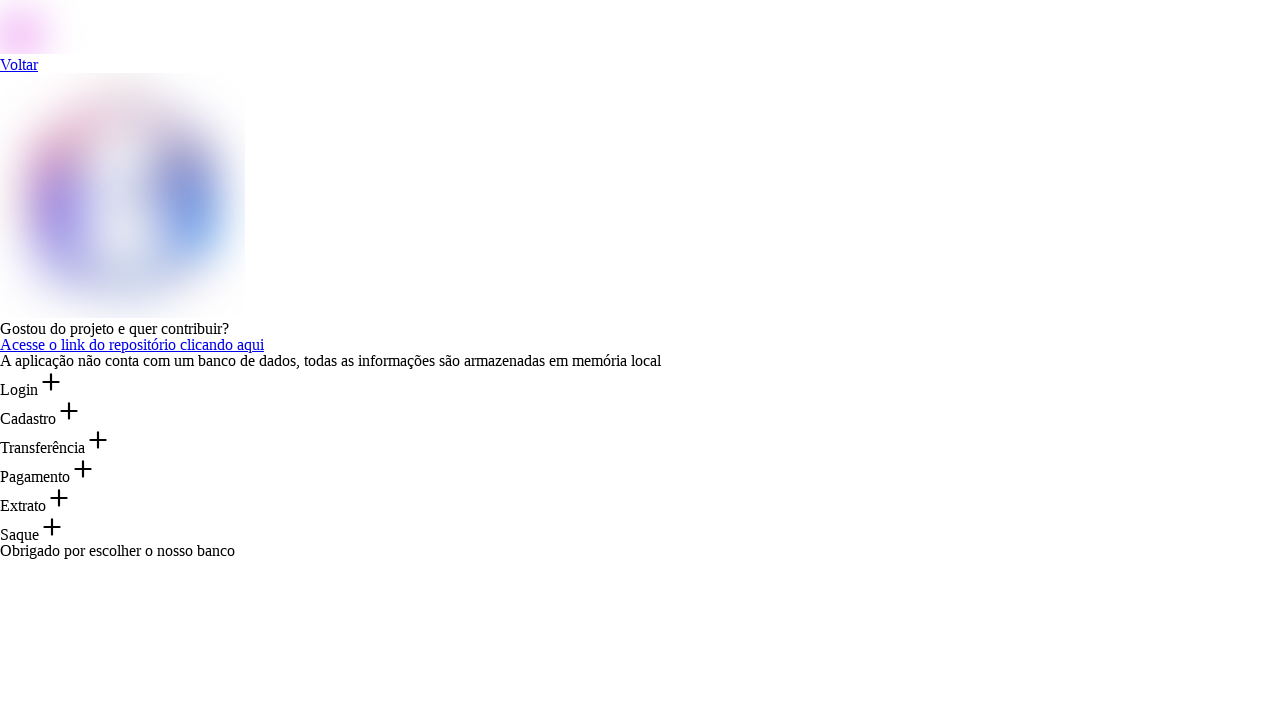